Tests JavaScript prompt alert handling by clicking a button that triggers a prompt, entering text into it, and accepting the alert

Starting URL: https://the-internet.herokuapp.com/javascript_alerts

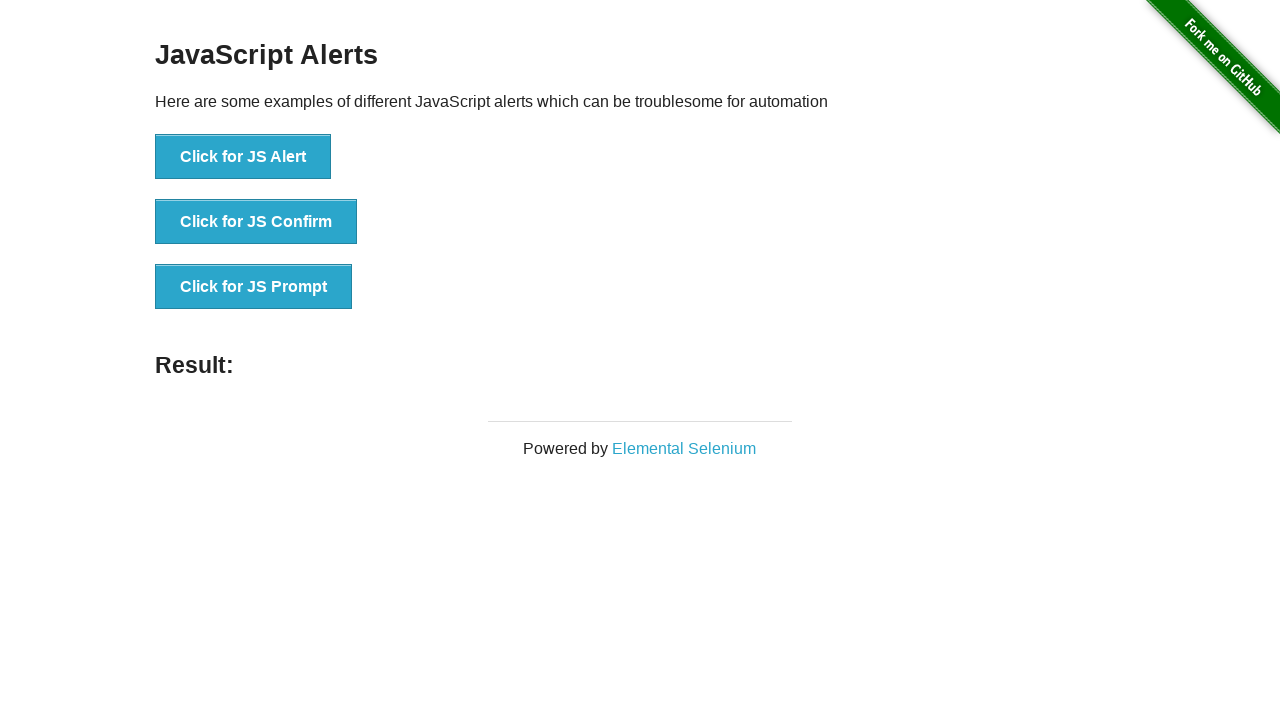

Clicked the JS Prompt button at (254, 287) on xpath=//*[@id="content"]/div/ul/li[3]/button
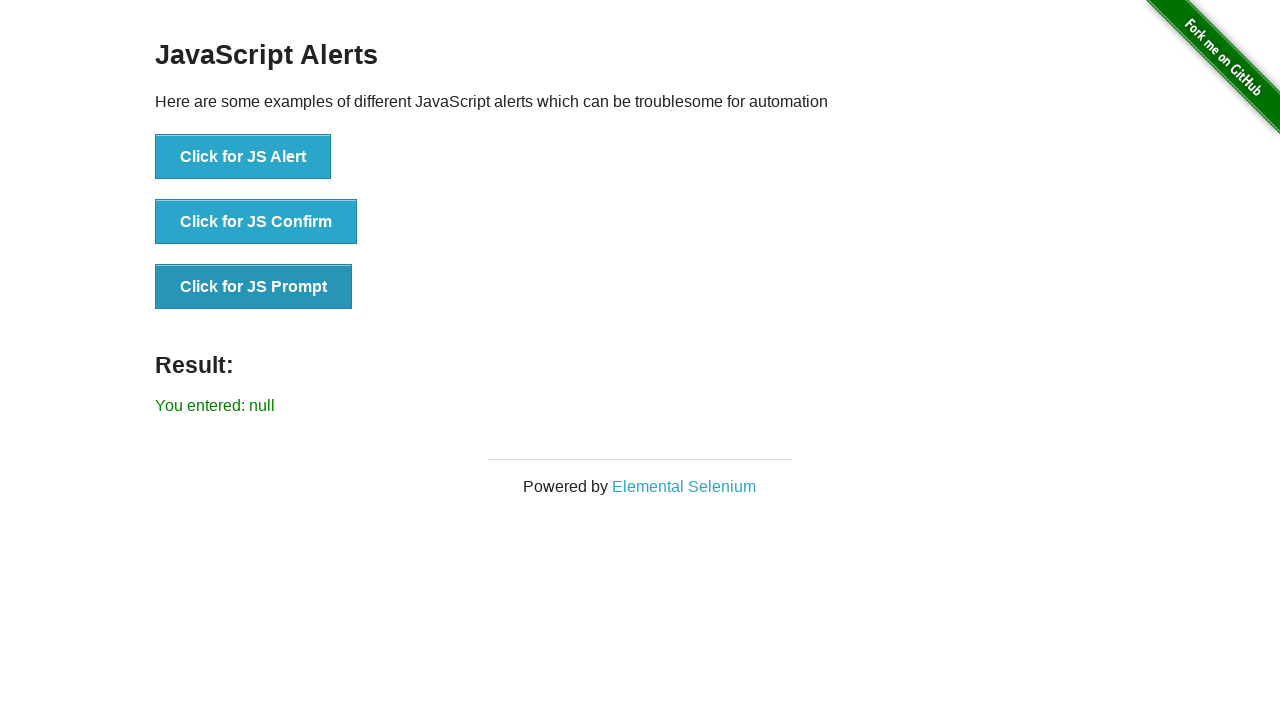

Set up dialog handler to accept prompt with text 'Hello'
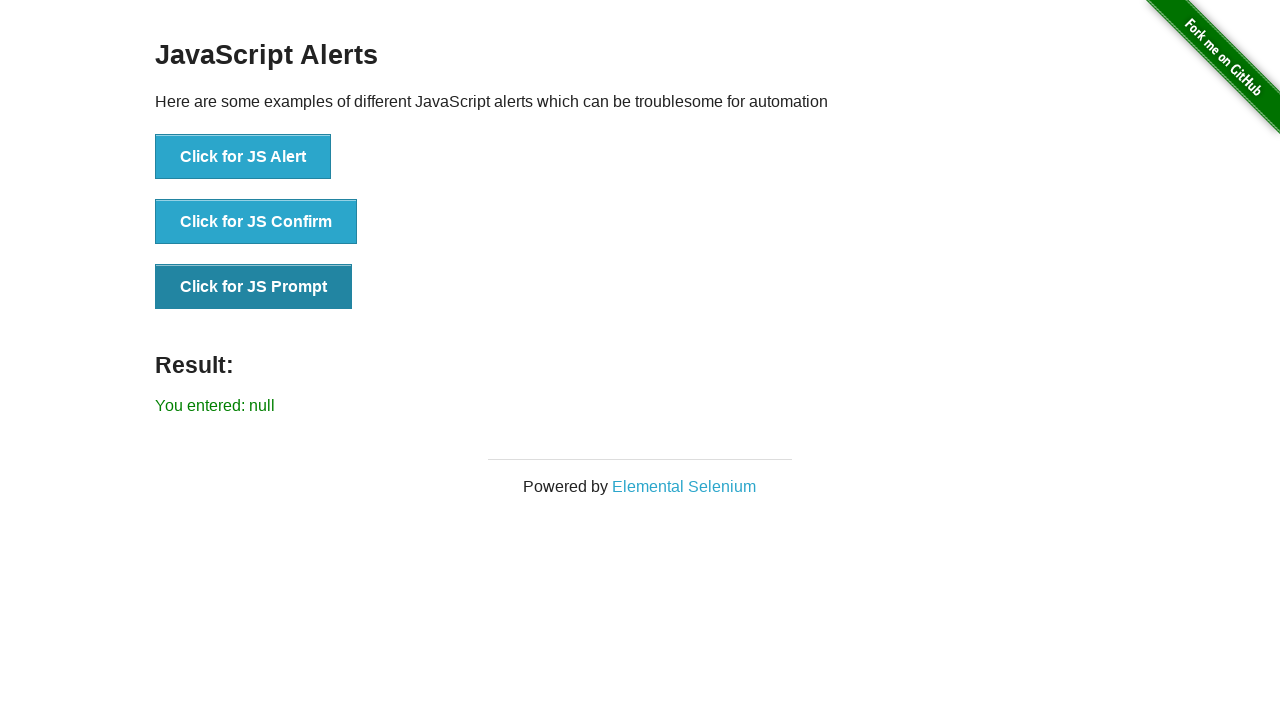

Clicked the JS Prompt button again to trigger the dialog at (254, 287) on xpath=//*[@id="content"]/div/ul/li[3]/button
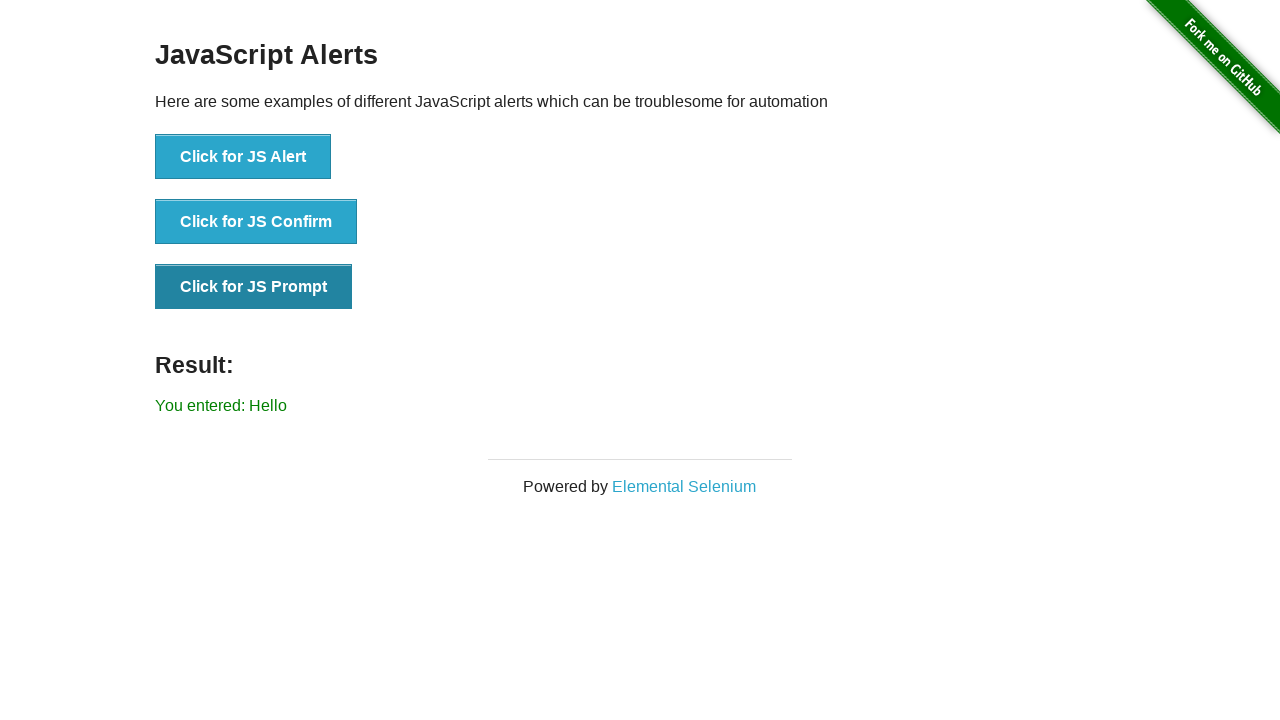

Waited for result element to appear
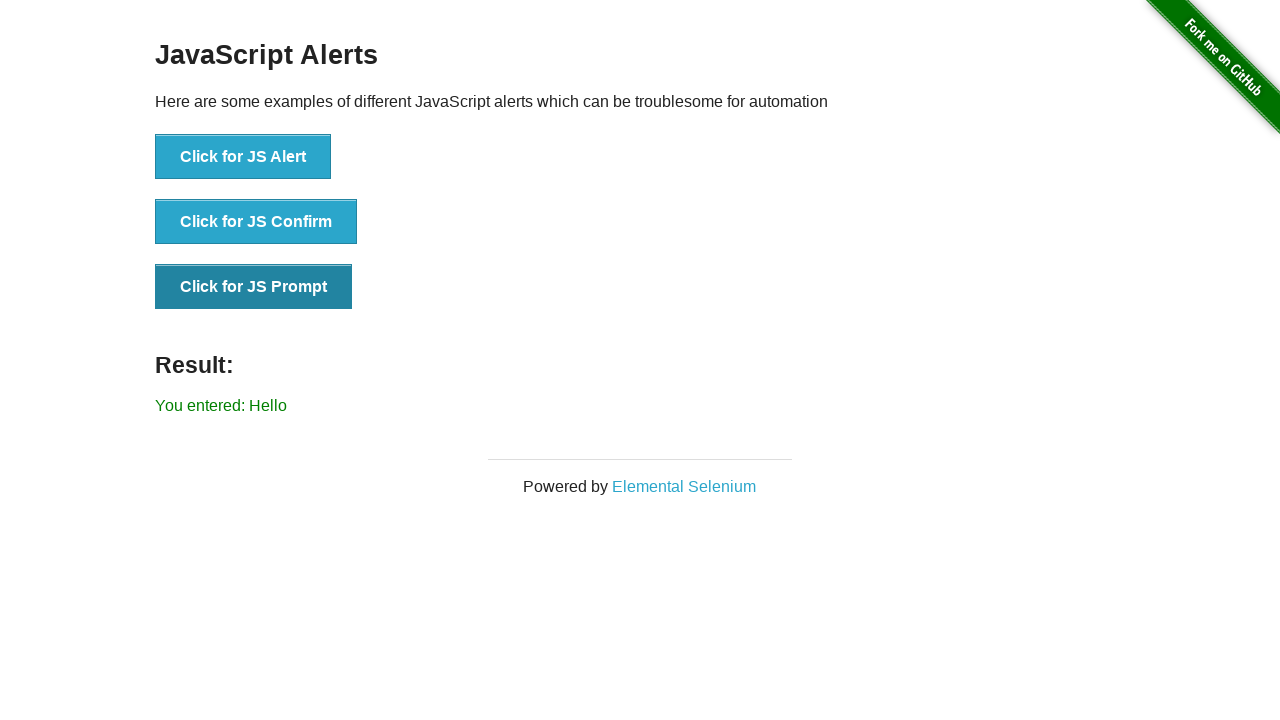

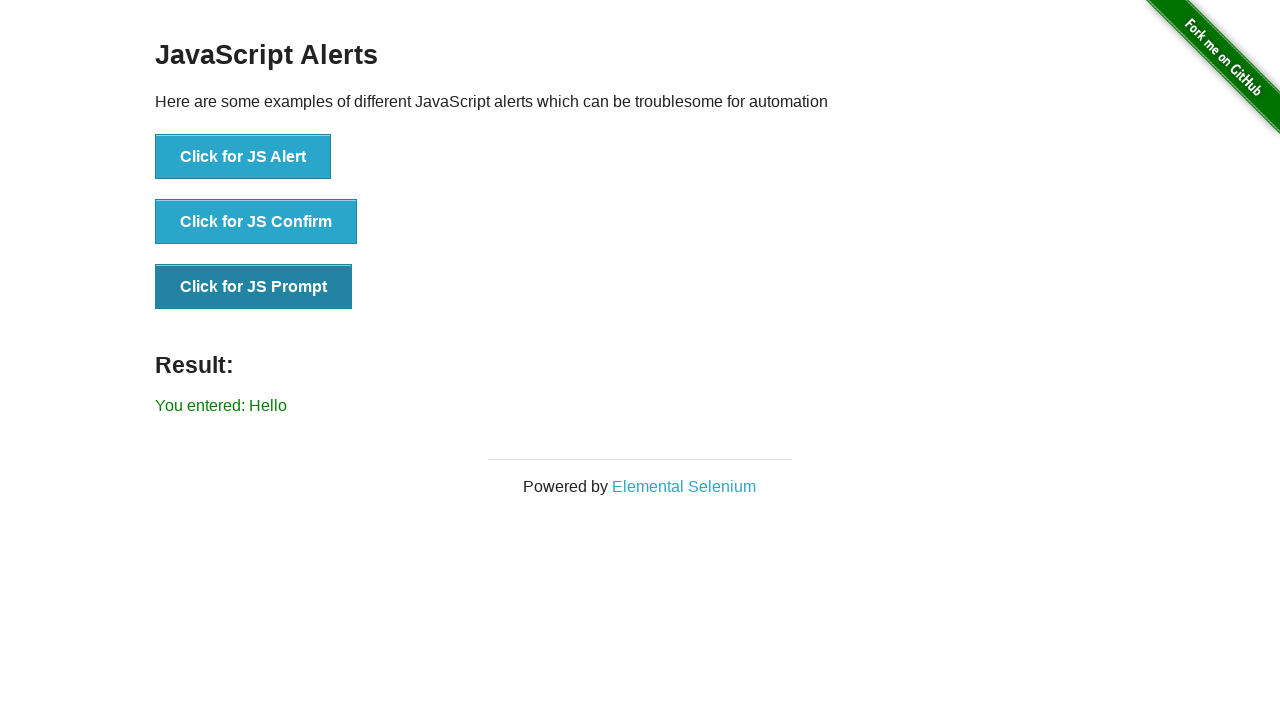